Opens the GeeksforGeeks homepage and waits for it to load

Starting URL: https://www.geeksforgeeks.org/

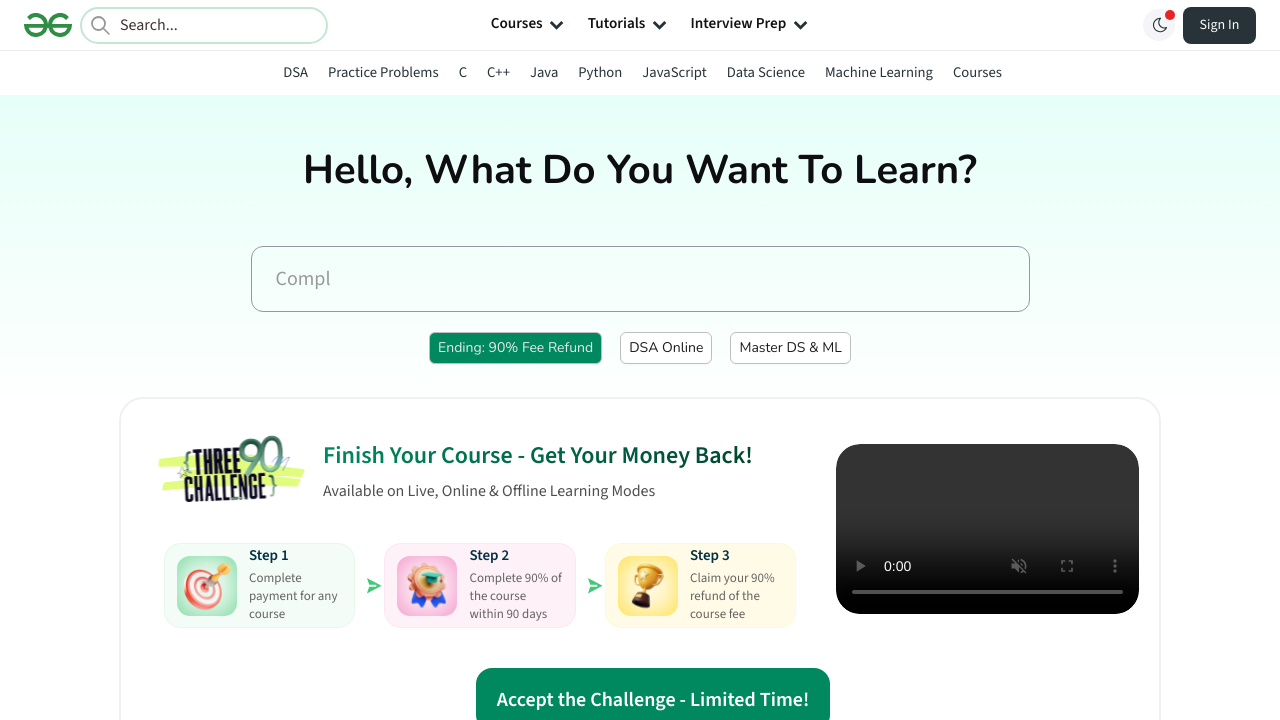

Waited for DOM content to load on GeeksforGeeks homepage
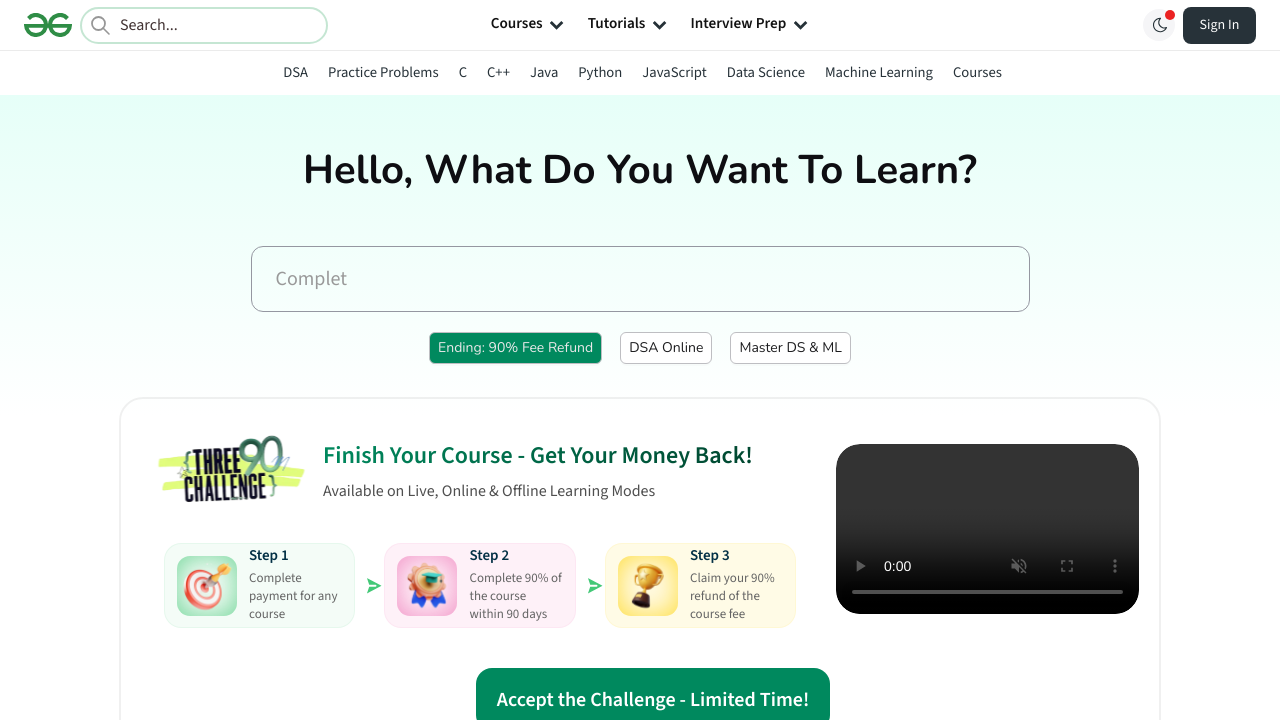

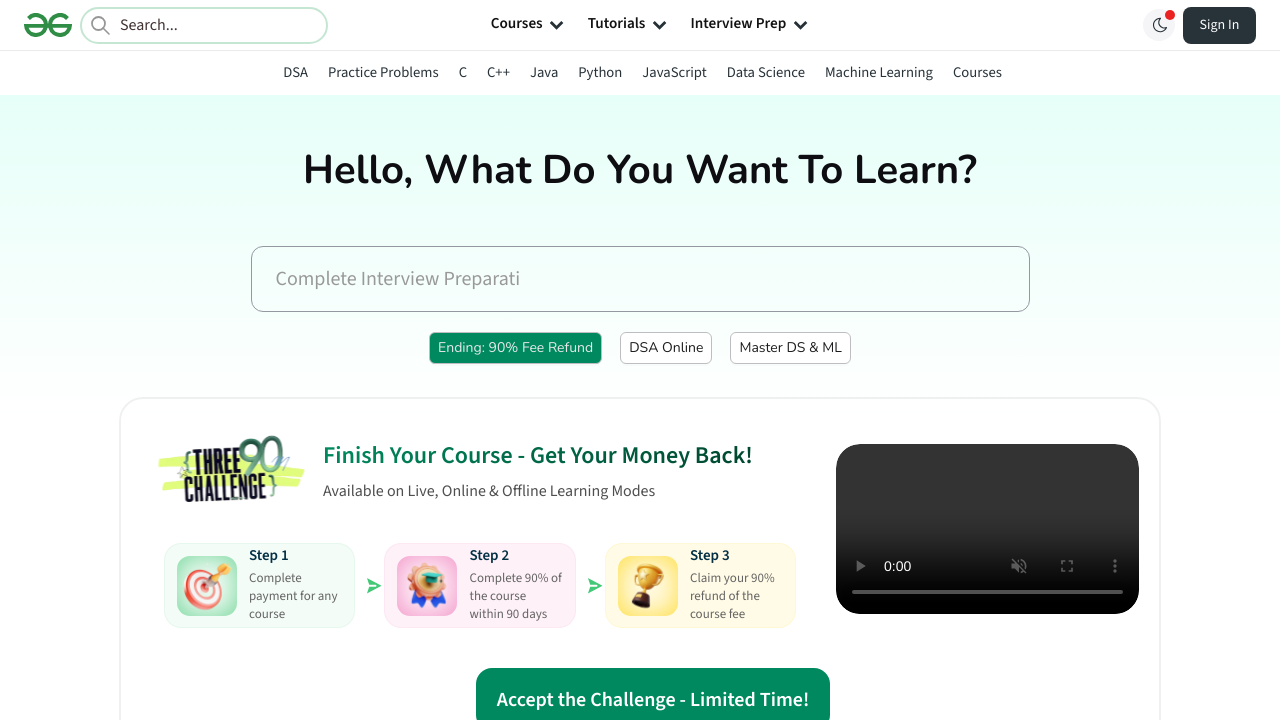